Tests different types of mouse clicks (right-click, double-click, and regular click) on buttons on the DemoQA buttons page

Starting URL: https://demoqa.com/buttons

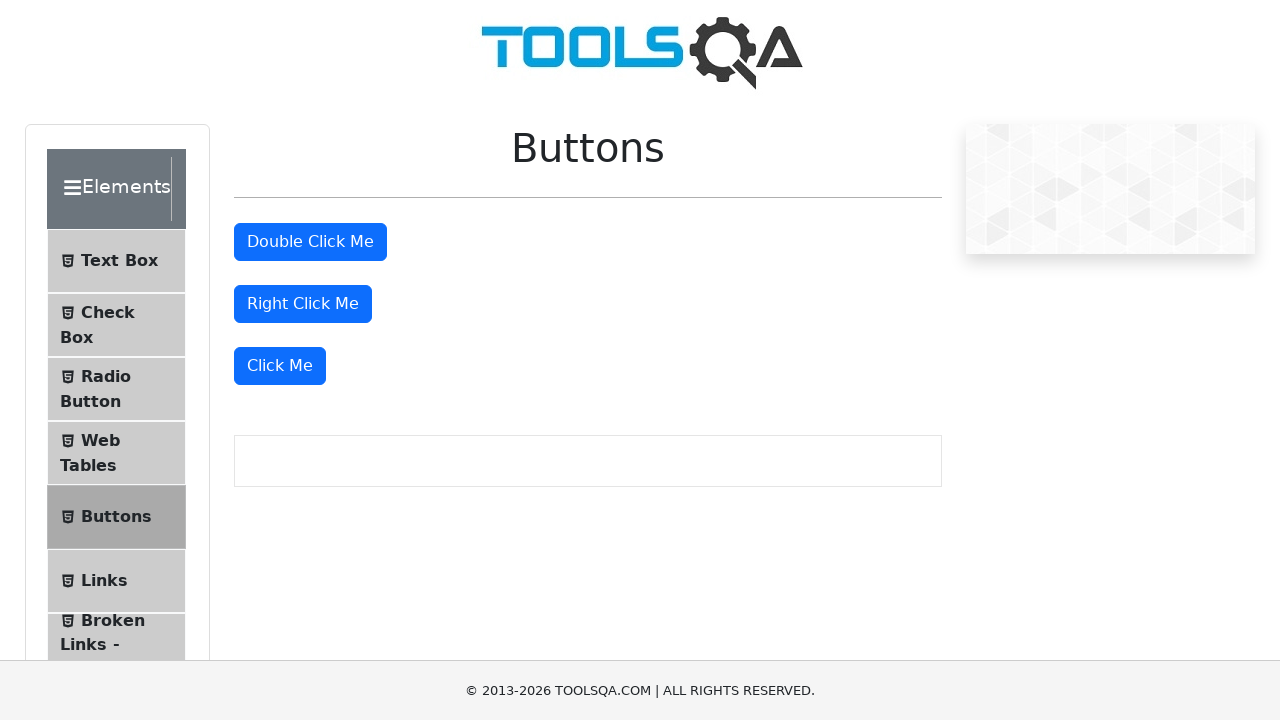

Navigated to DemoQA buttons page
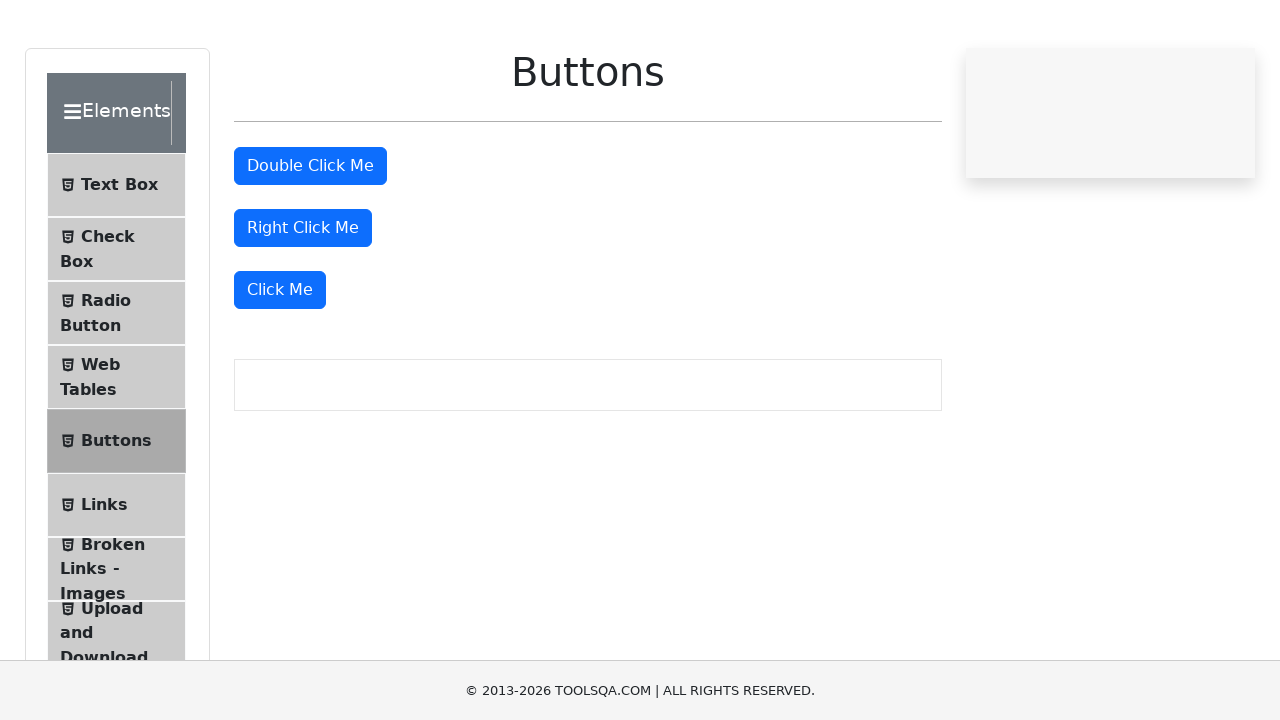

Right-clicked on the right-click button at (303, 304) on #rightClickBtn
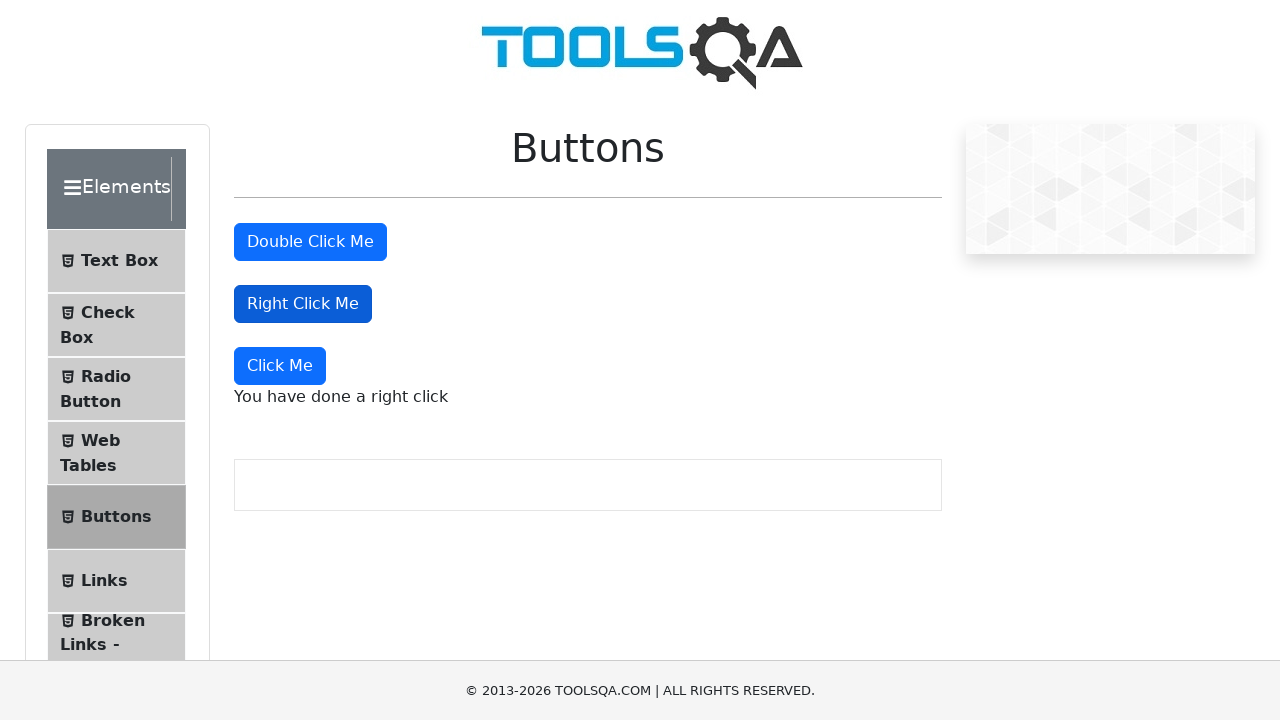

Double-clicked on the double-click button at (310, 242) on #doubleClickBtn
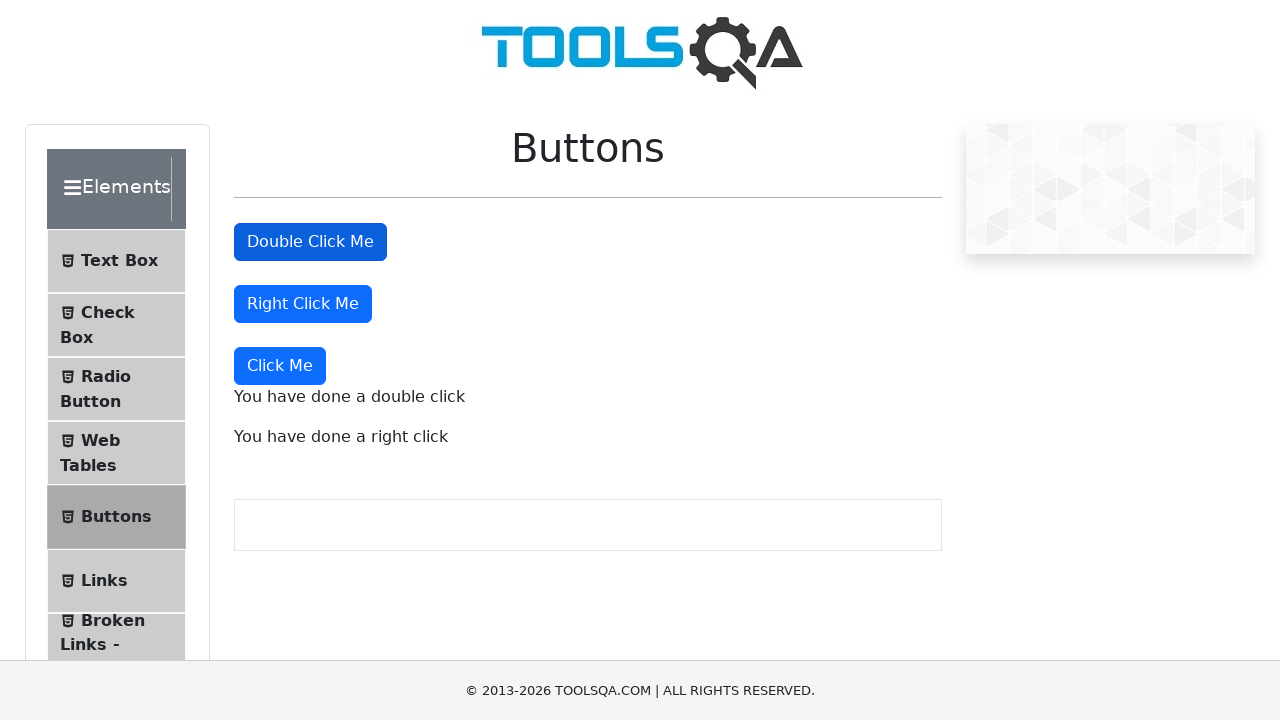

Performed regular click on the Click Me button at (310, 242) on text=Click Me
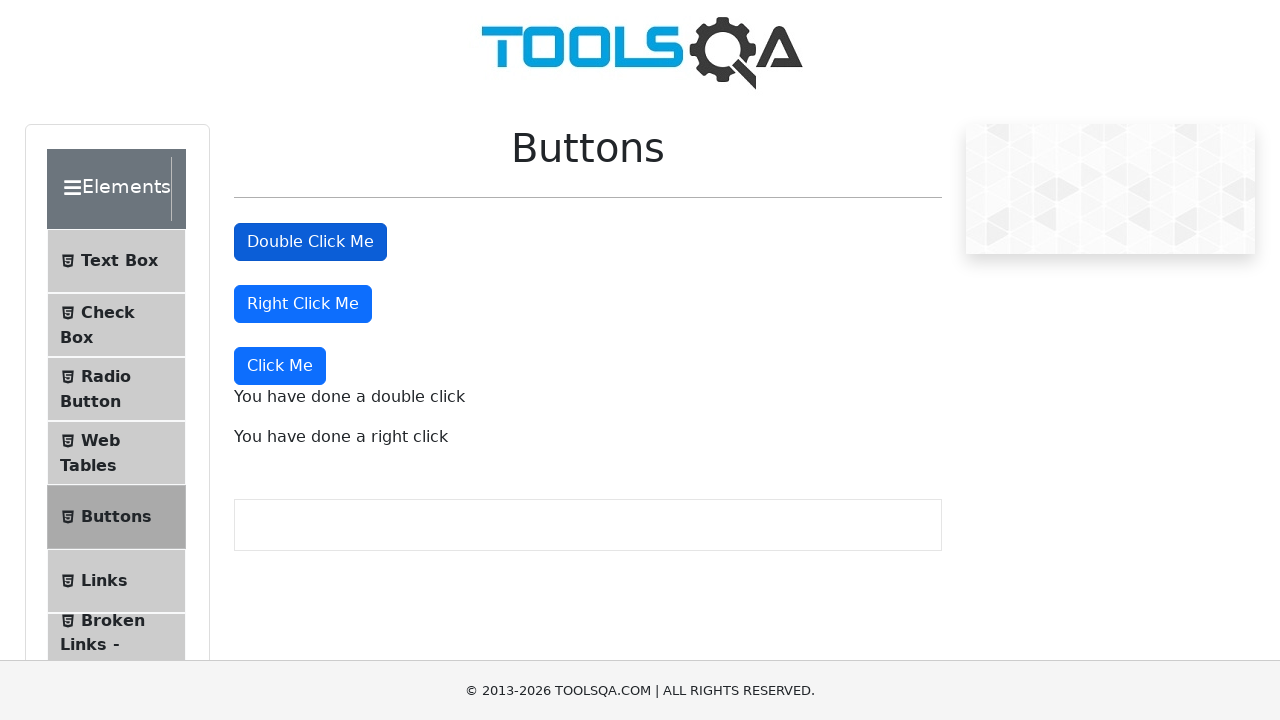

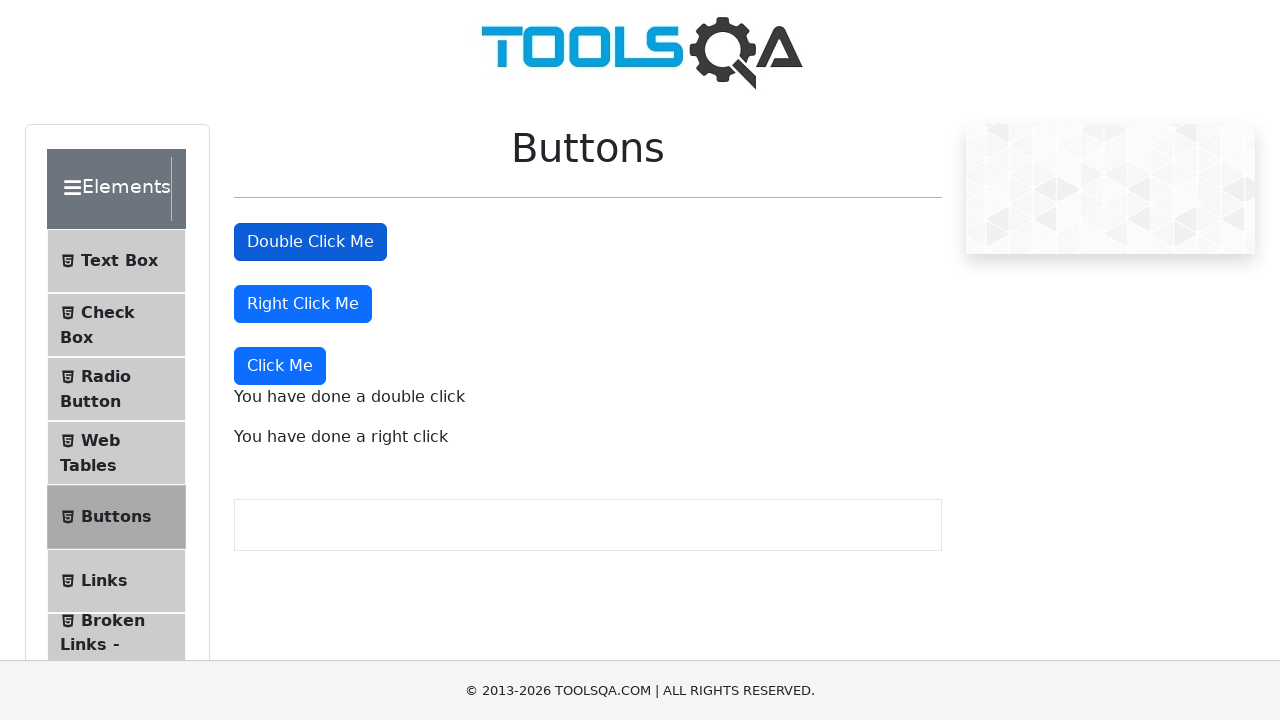